Tests dynamic controls functionality by clicking a toggle button to show/hide a checkbox, verifying the checkbox visibility changes between clicks.

Starting URL: https://training-support.net/webelements/dynamic-controls

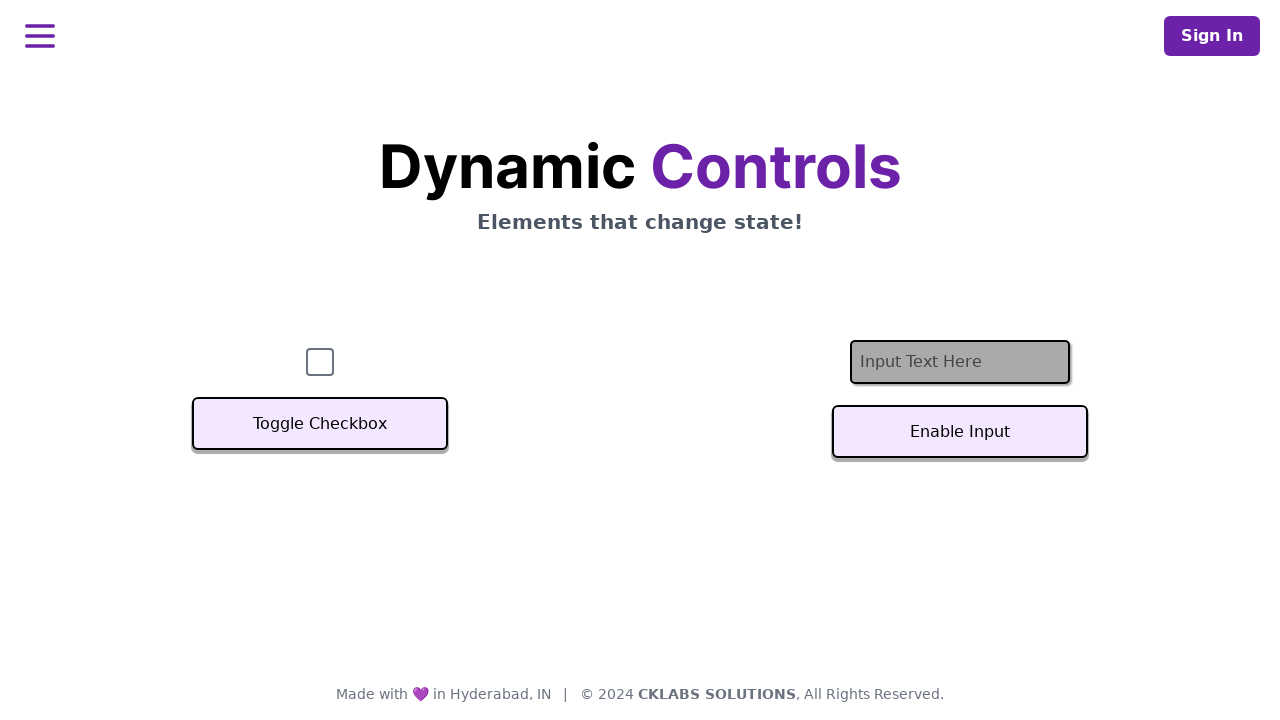

Got reference to checkbox element
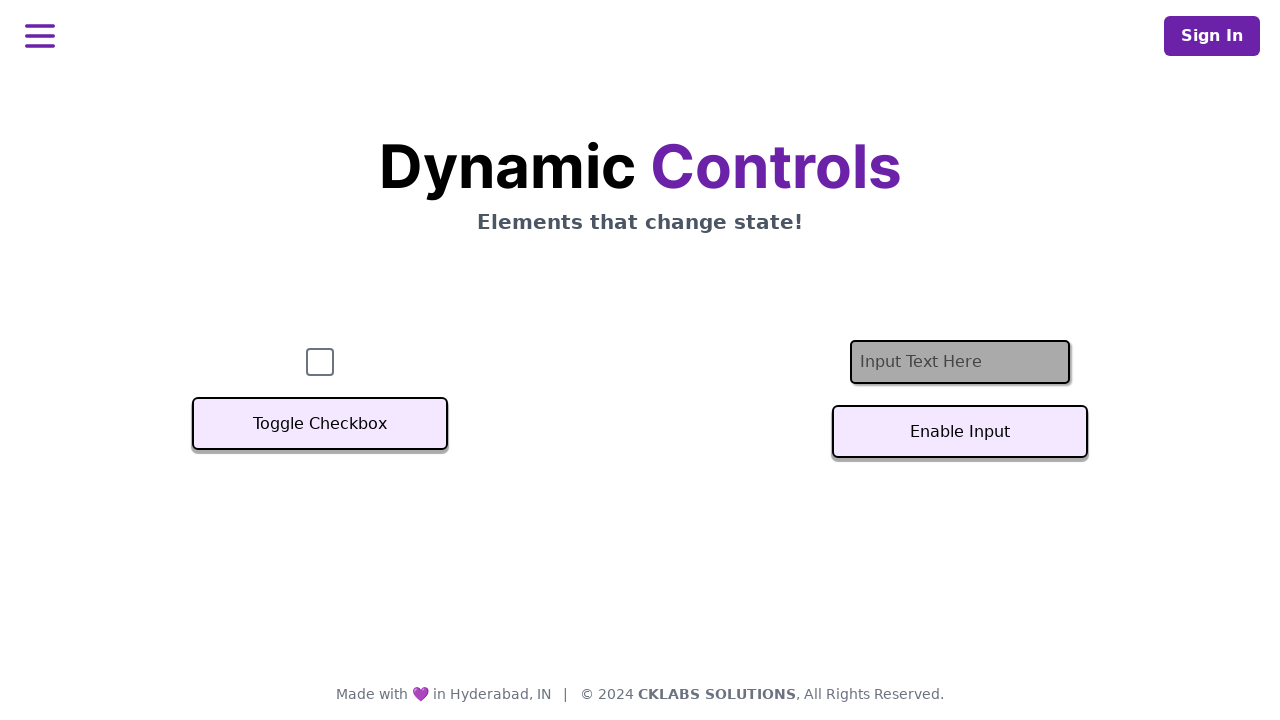

Clicked Toggle Checkbox button to hide the checkbox at (320, 424) on xpath=//button[text()='Toggle Checkbox']
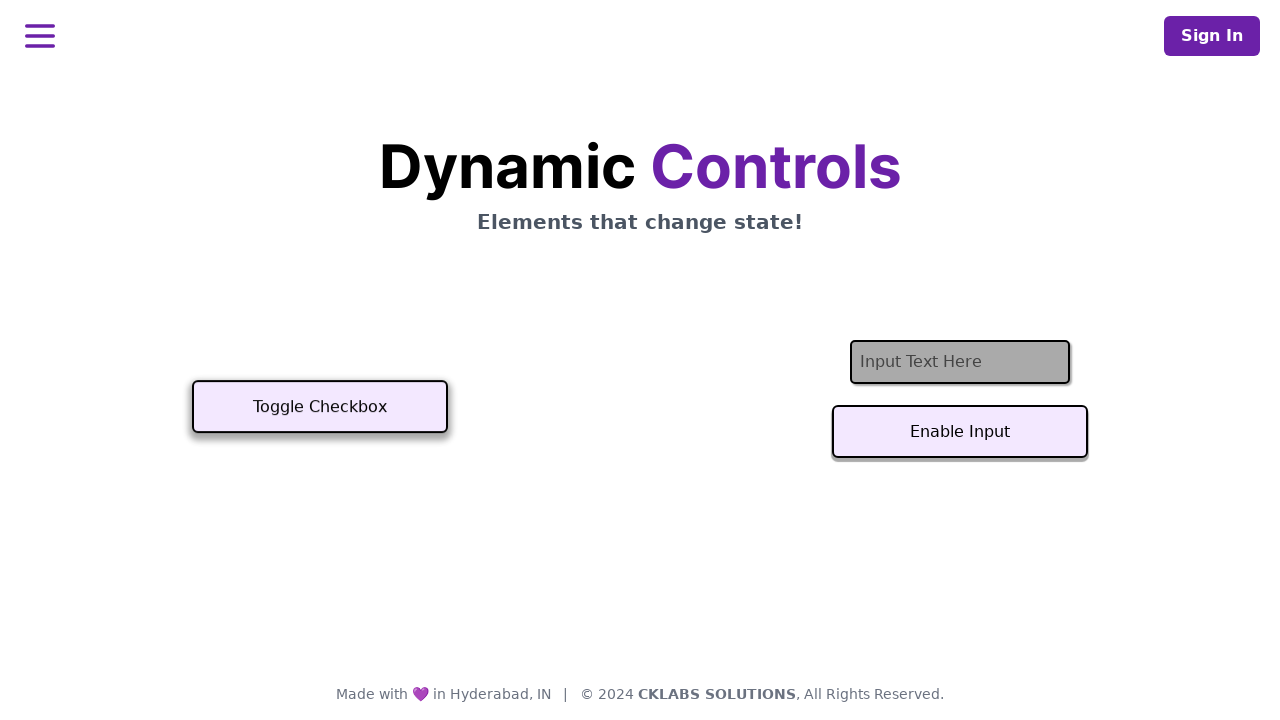

Waited for toggle action to complete
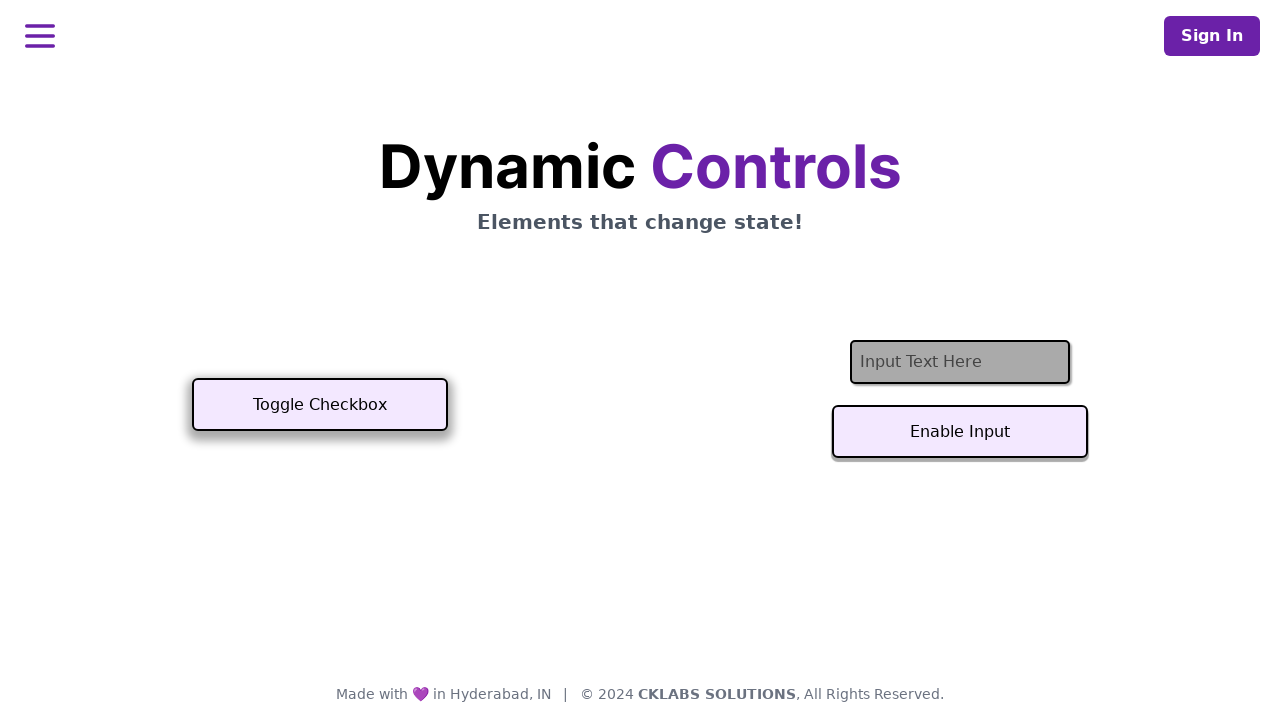

Clicked Toggle Checkbox button again to show the checkbox at (320, 405) on xpath=//button[text()='Toggle Checkbox']
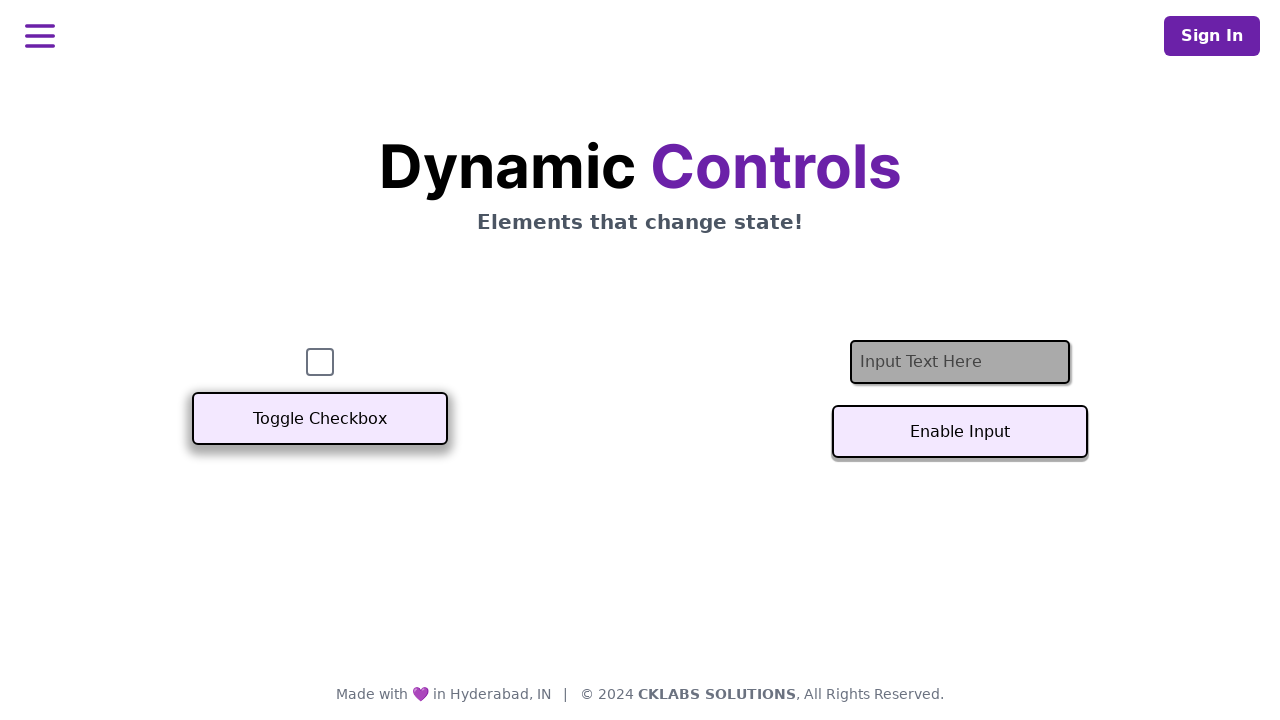

Checkbox reappeared and is now visible
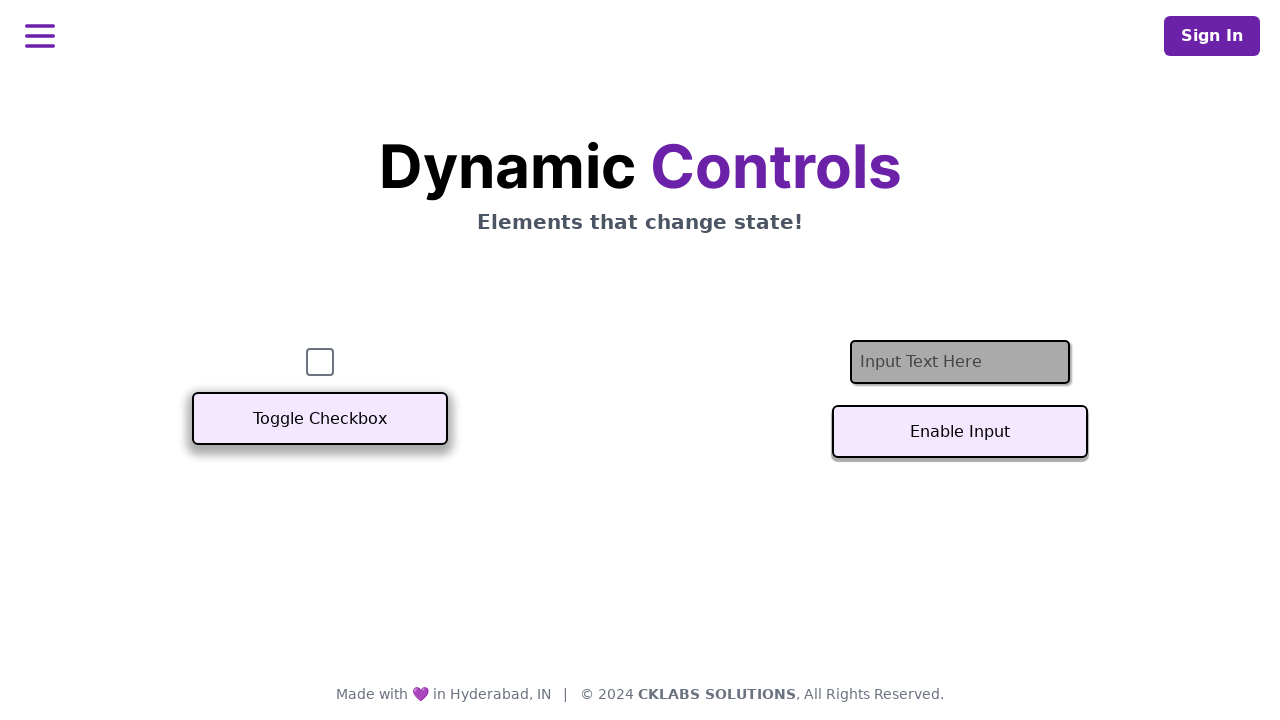

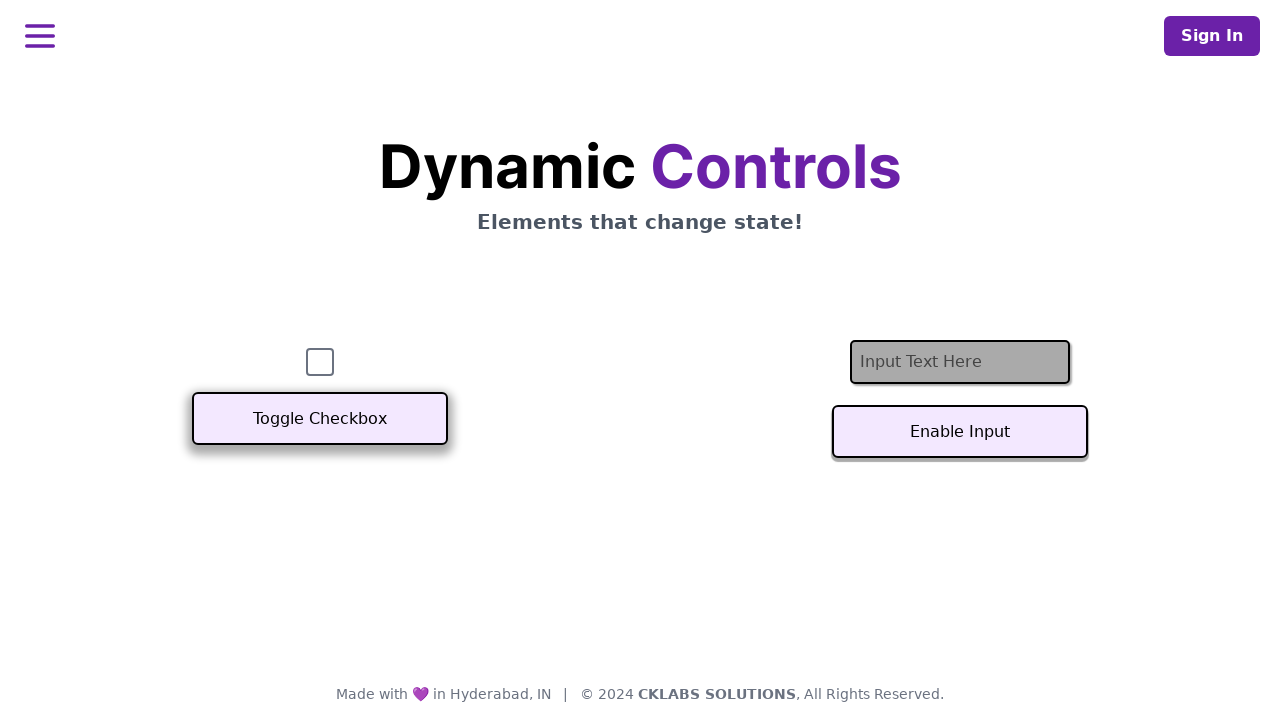